Tests subtraction with two negative numbers - verifies correct result when subtracting negative from negative

Starting URL: https://testsheepnz.github.io/BasicCalculator.html

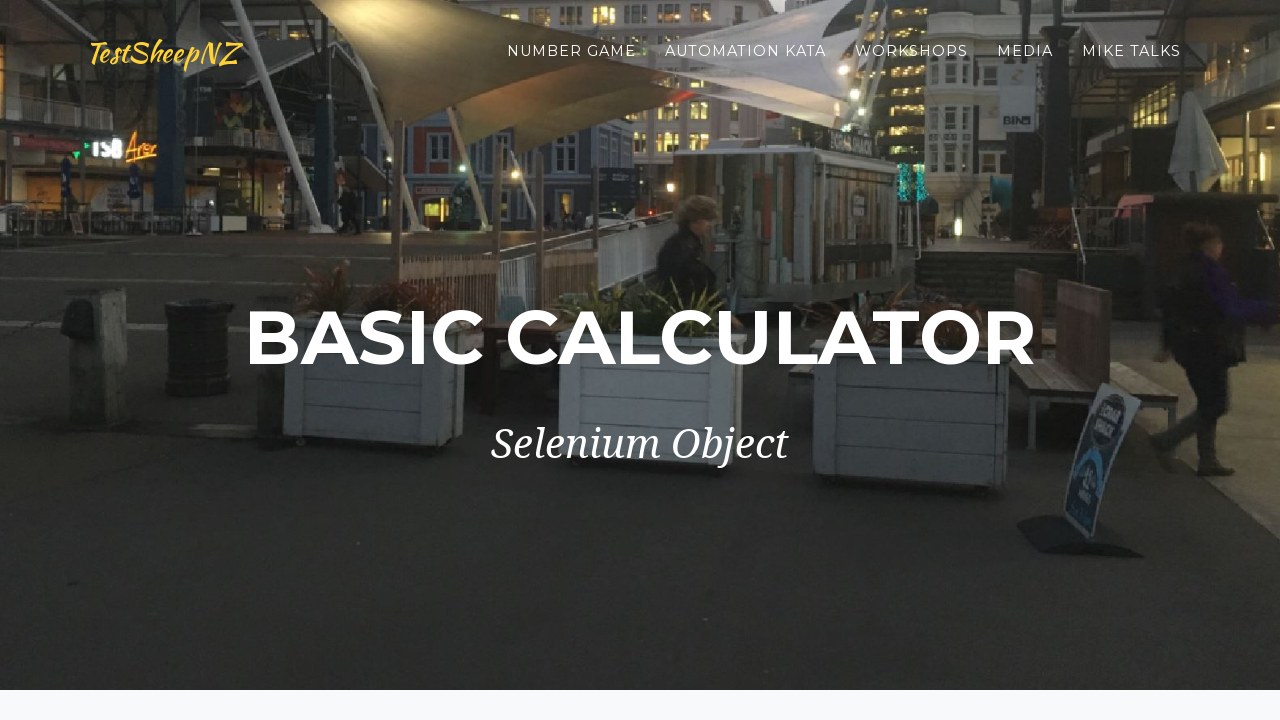

Filled first number field with -5 on #number1Field
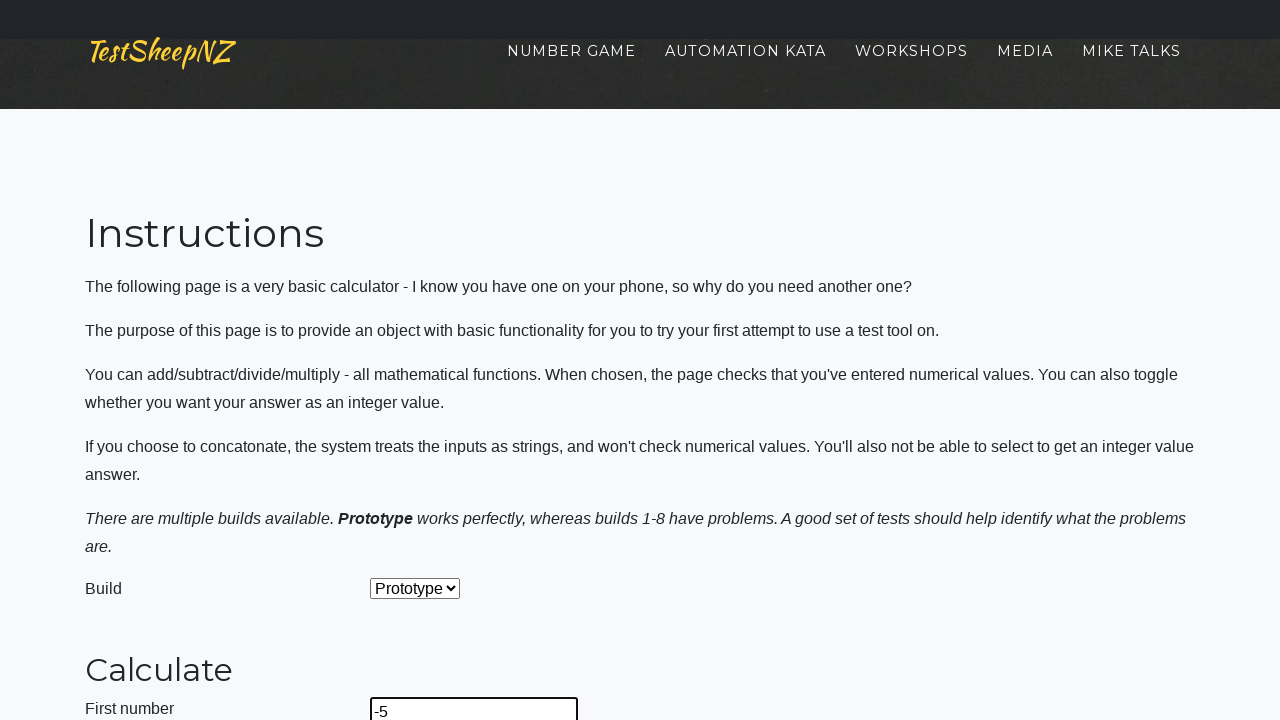

Filled second number field with -8 on #number2Field
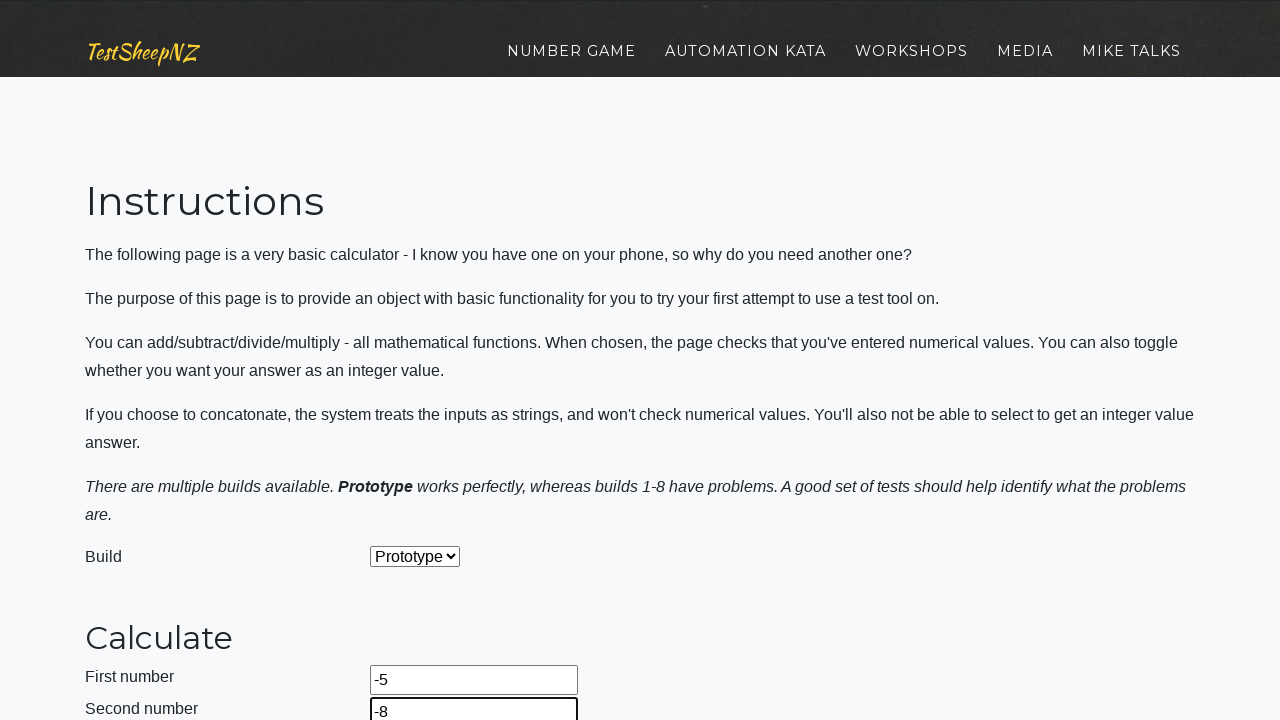

Selected subtraction operation from dropdown on #selectOperationDropdown
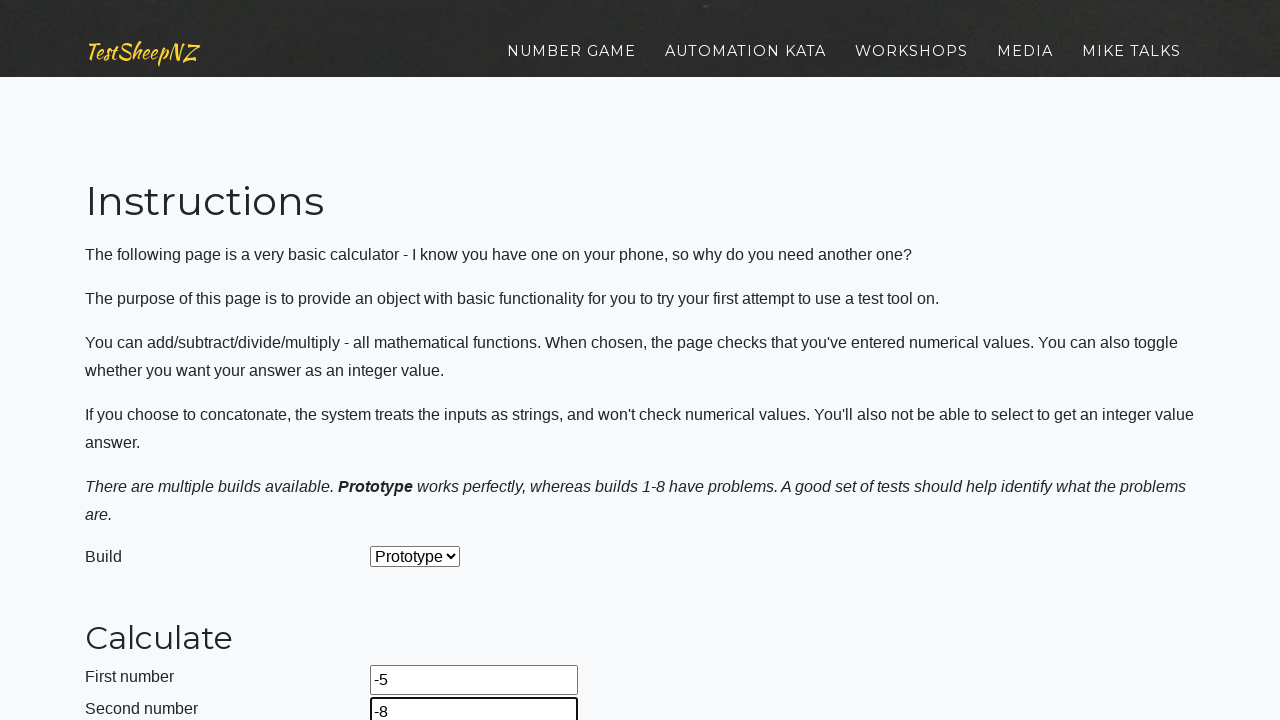

Clicked calculate button at (422, 361) on #calculateButton
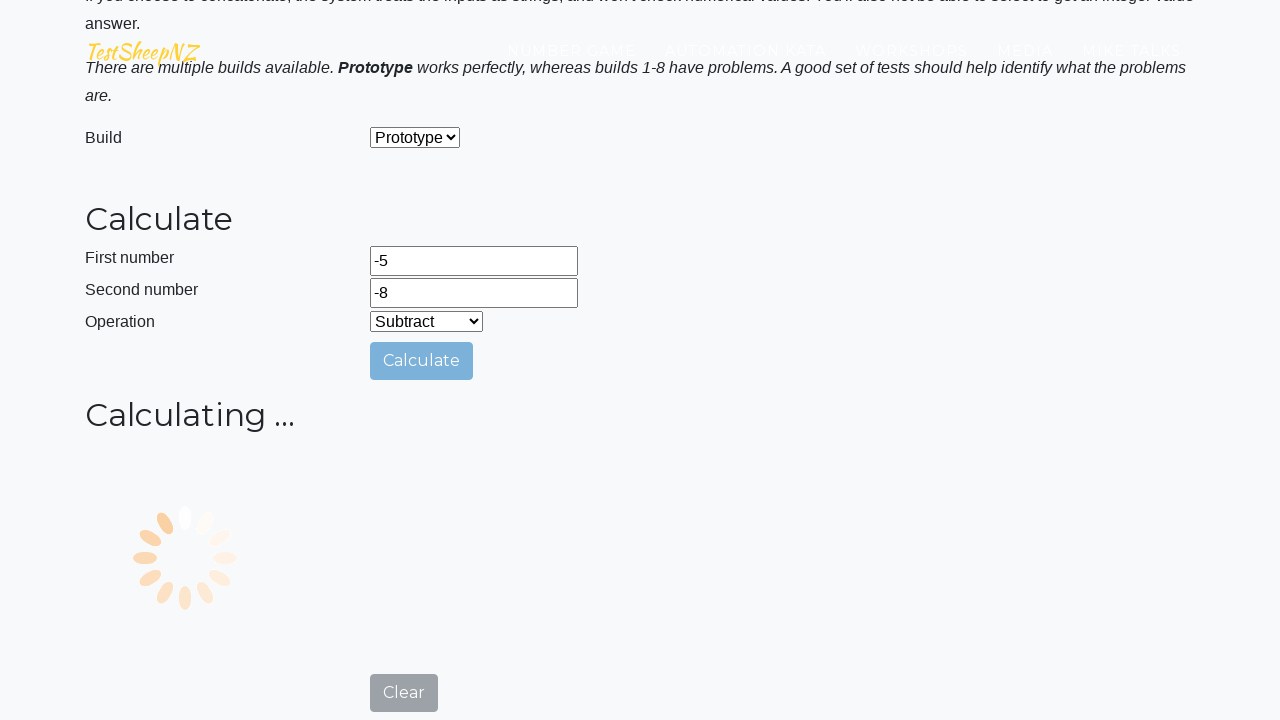

Answer field appeared
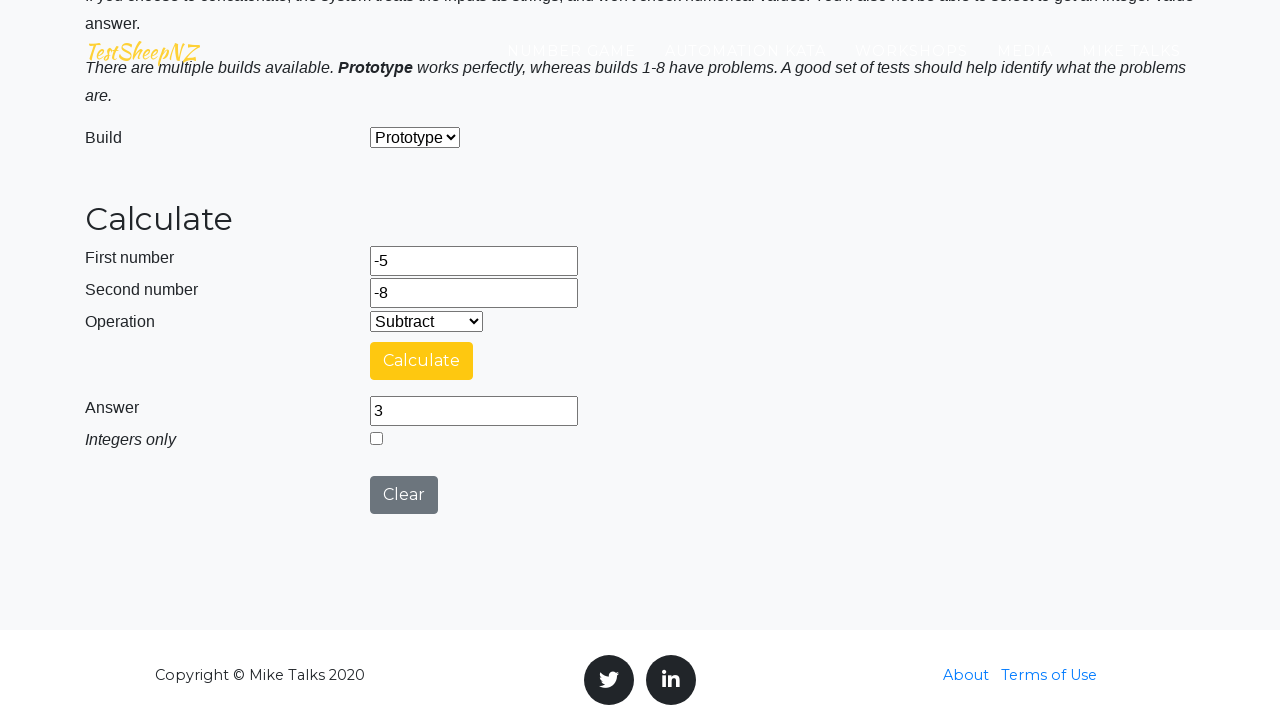

Verified result is 3 (correct: -5 - (-8) = 3)
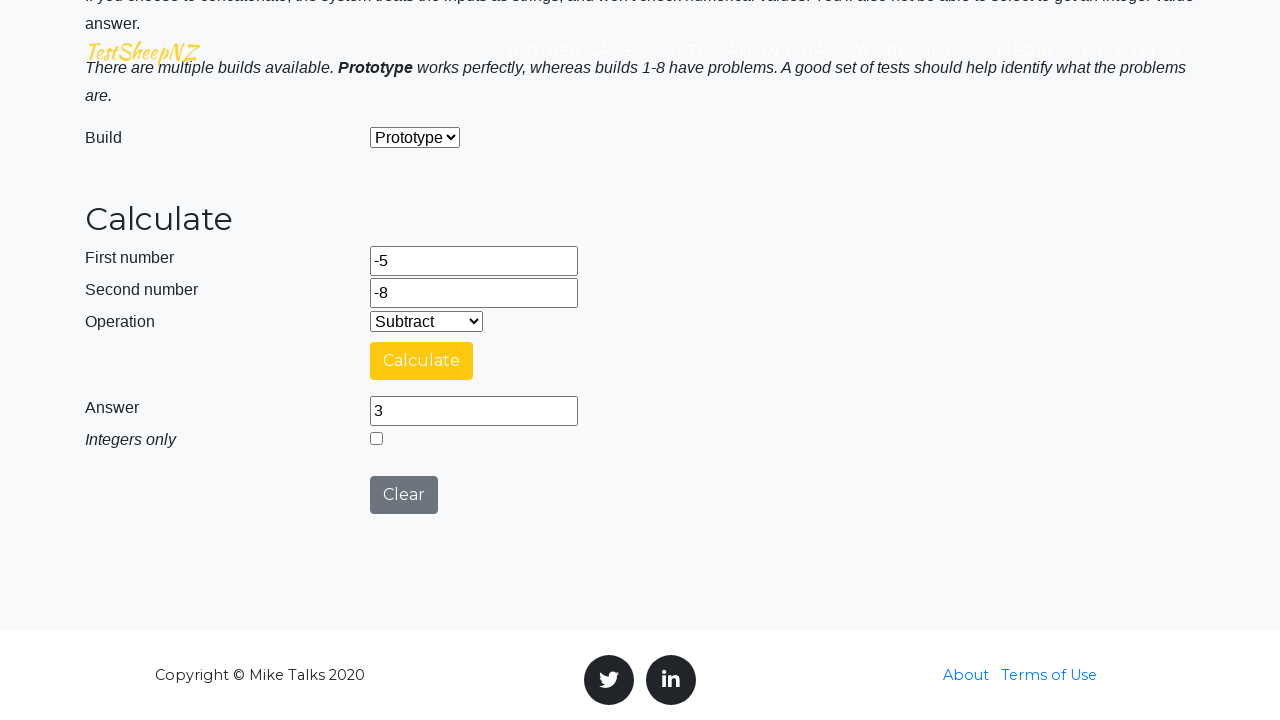

Clicked clear button to reset form at (404, 495) on #clearButton
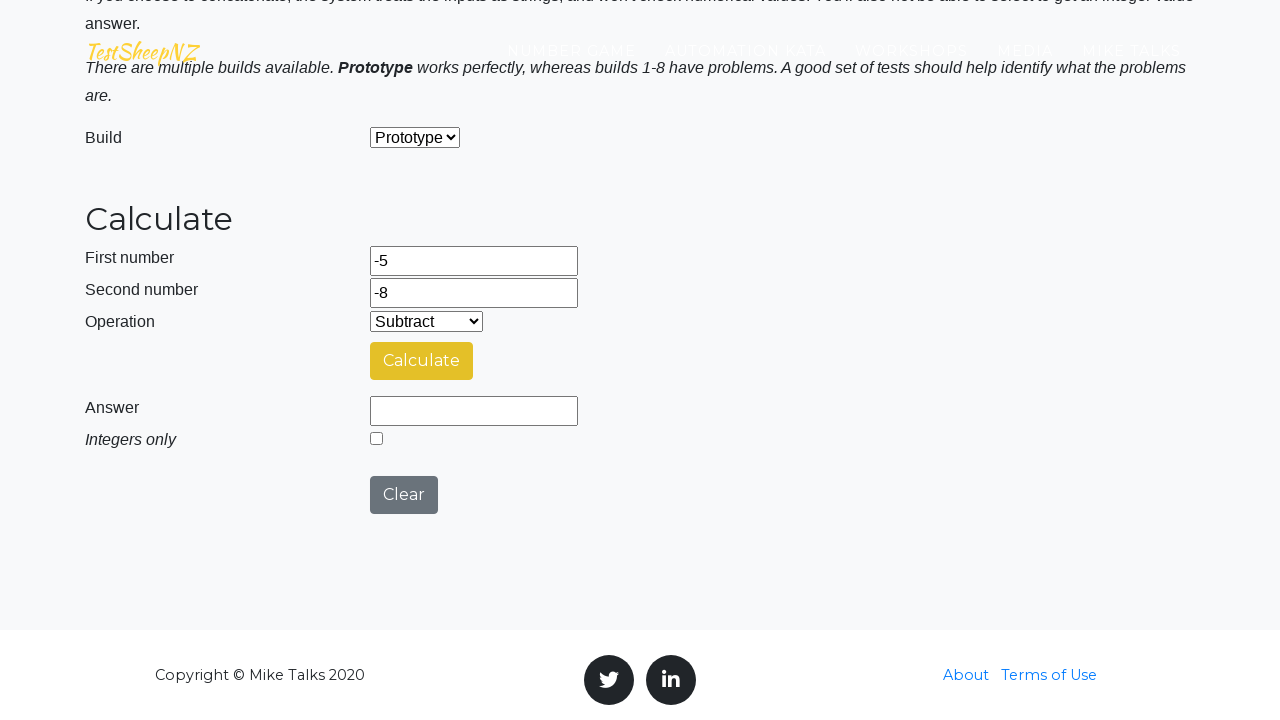

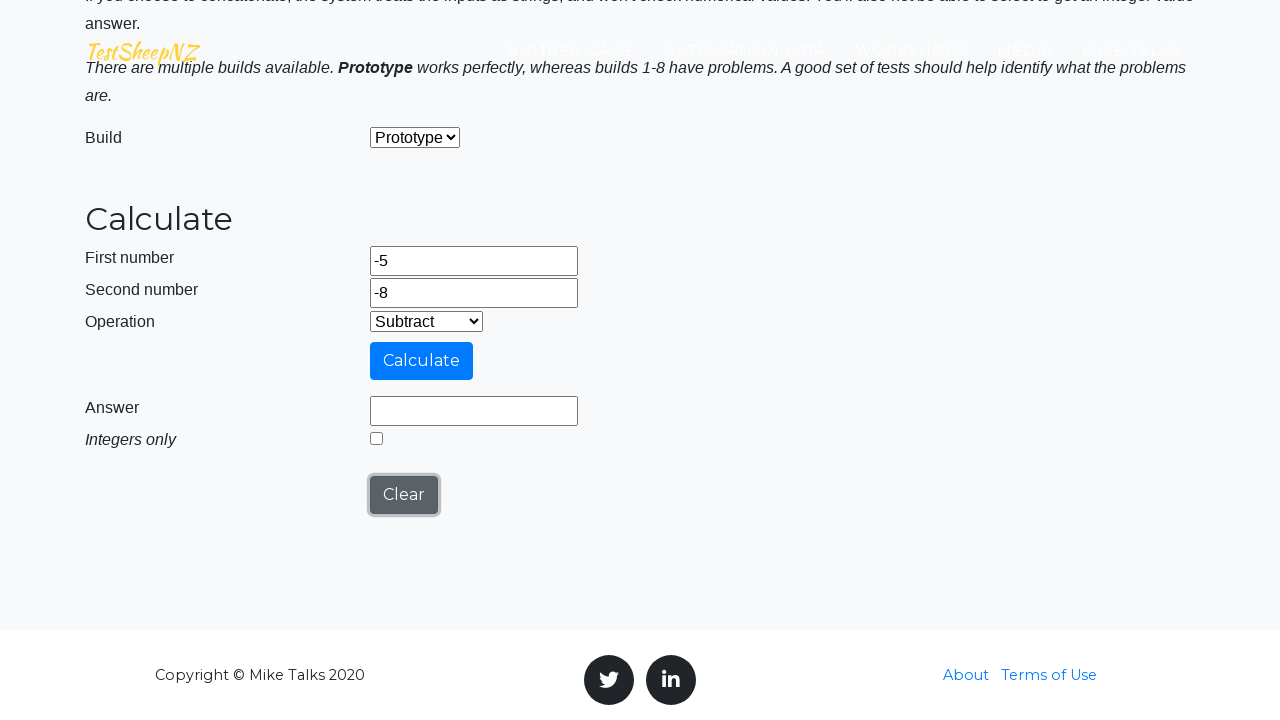